Navigates to a Google Play Store app page, expands reviews section, sorts by rating, and scrolls through reviews

Starting URL: https://play.google.com/store/apps/details?id=com.barakat&hl=en&gl=US

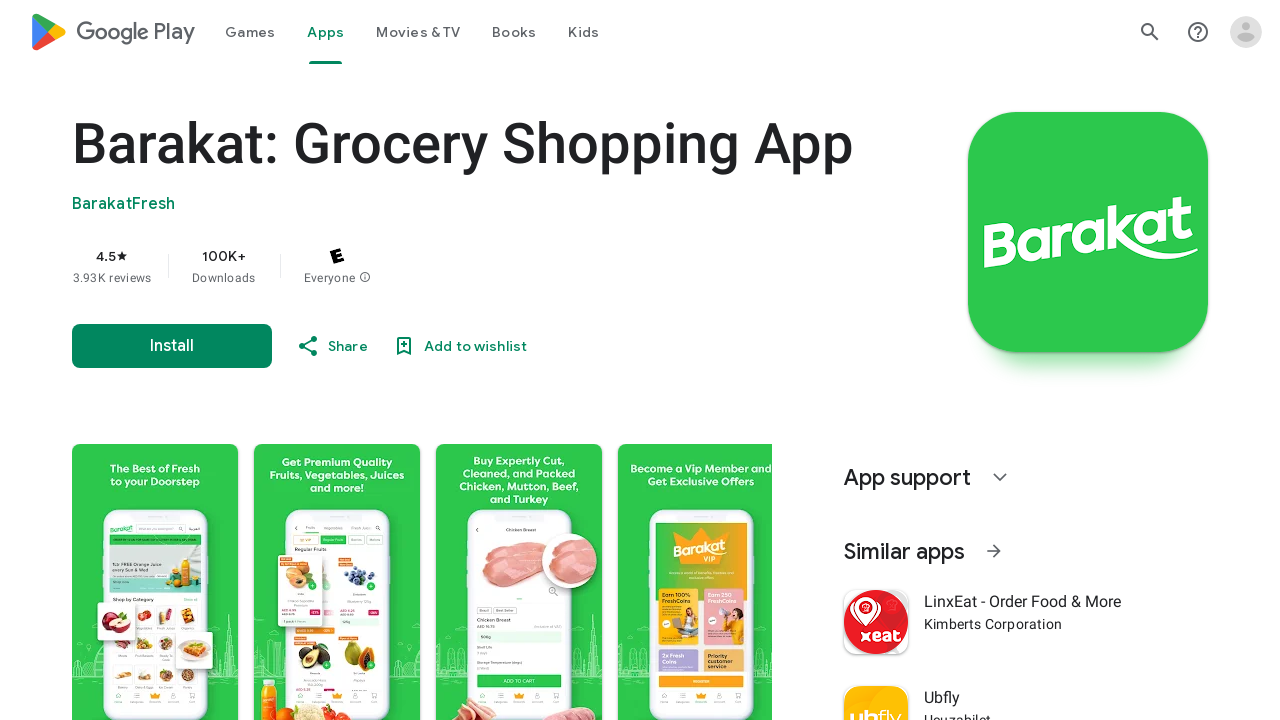

Clicked button to expand reviews section at (305, 360) on button[aria-label="See more information on Ratings and reviews"]
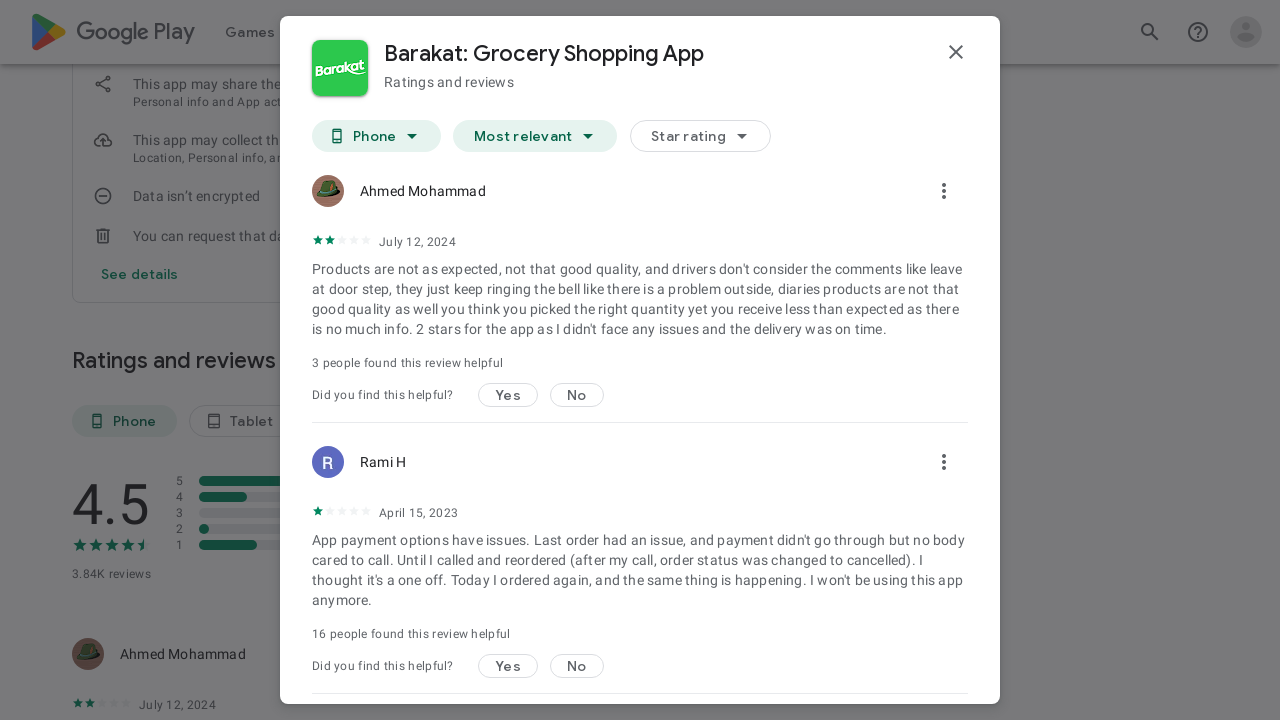

Waited 2 seconds for reviews section to expand
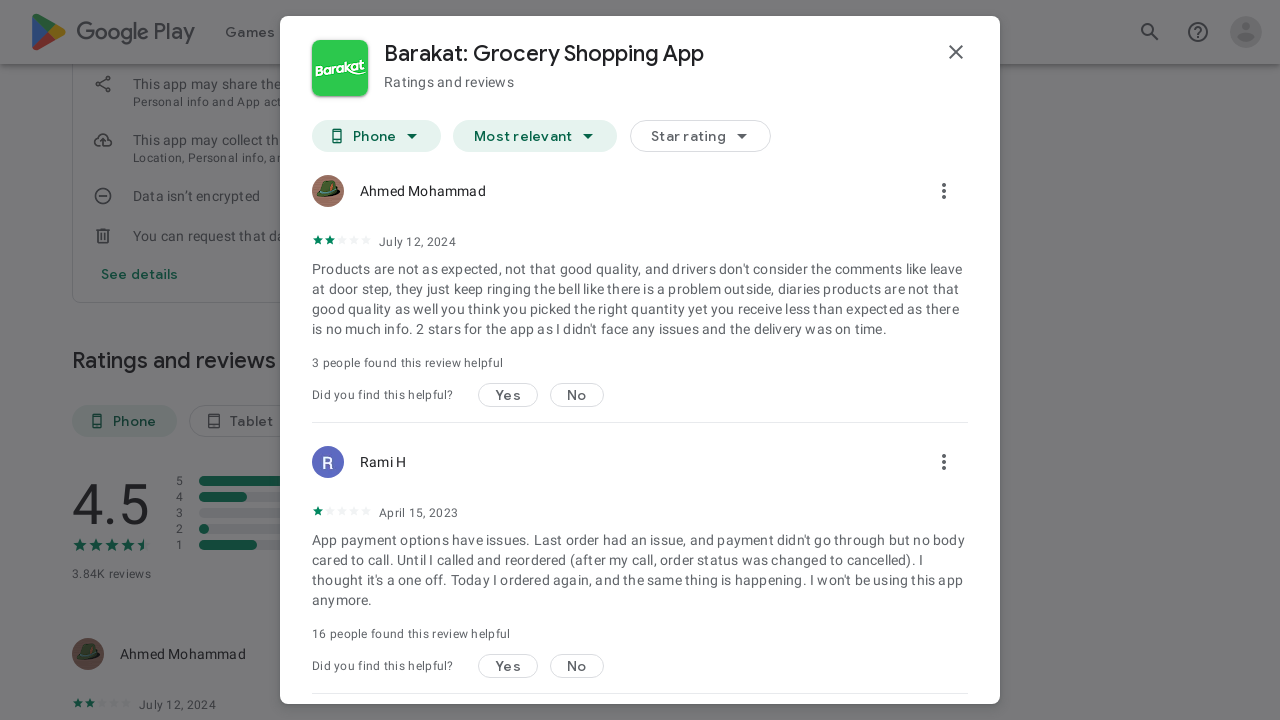

Clicked sort dropdown menu at (535, 136) on div#sortBy_1
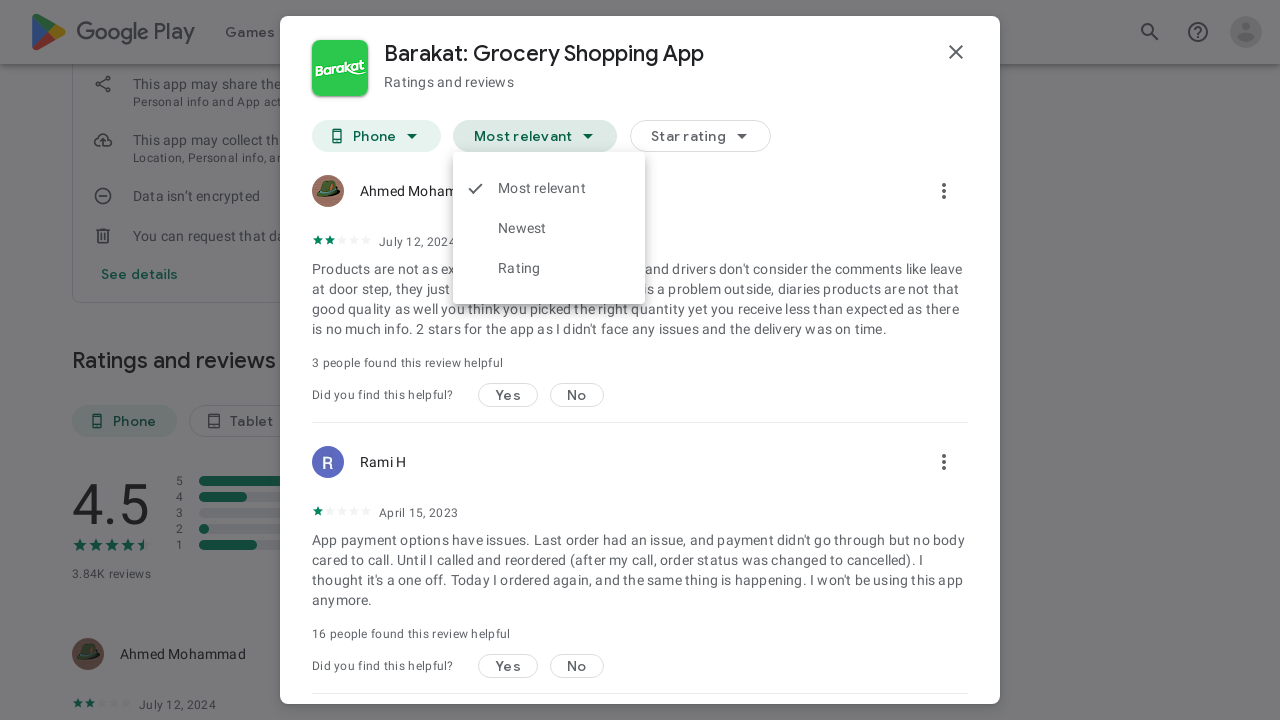

Waited 2 seconds for sort dropdown to open
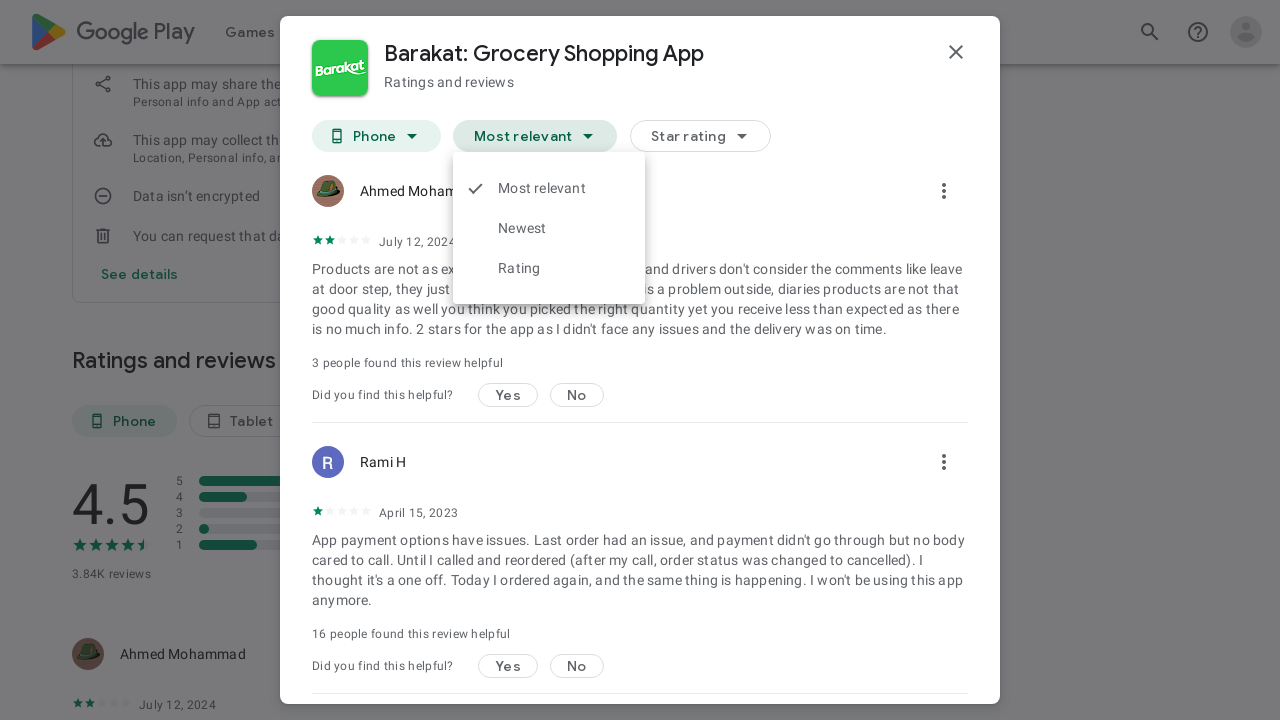

Selected 'Rating' sort option at (549, 268) on span[aria-label="Rating"]
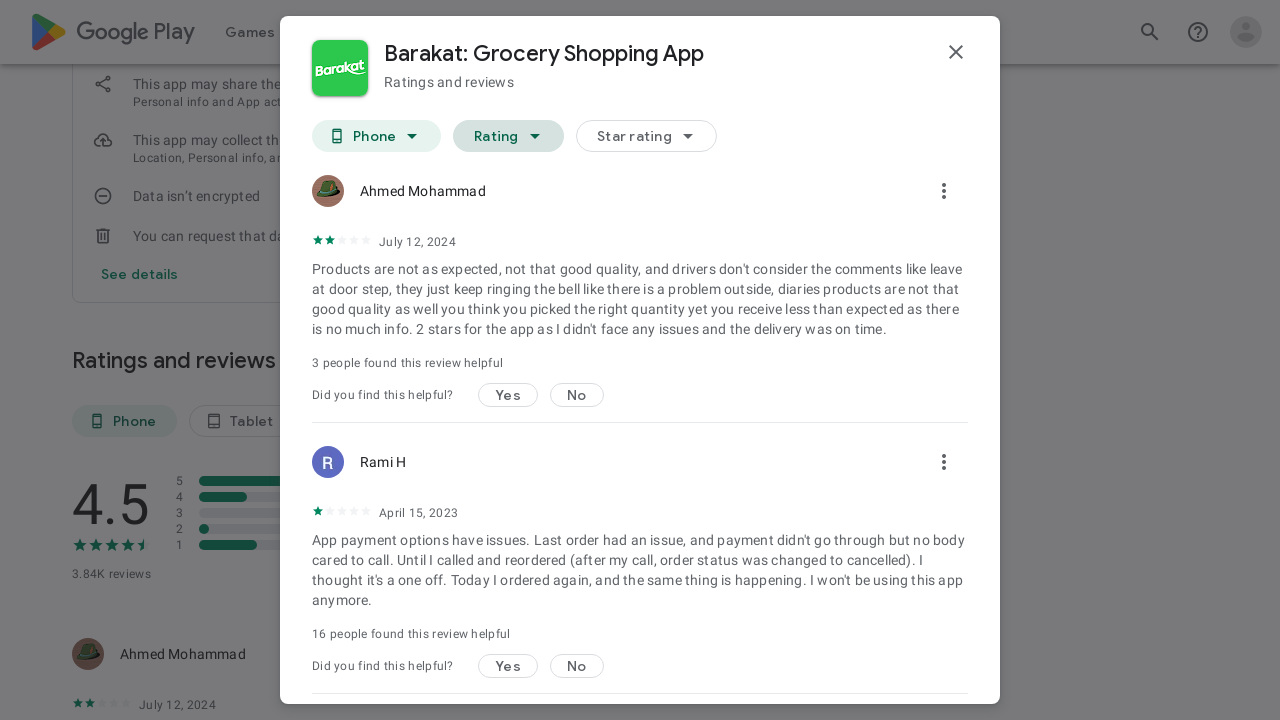

Waited 2 seconds for reviews to be sorted by rating
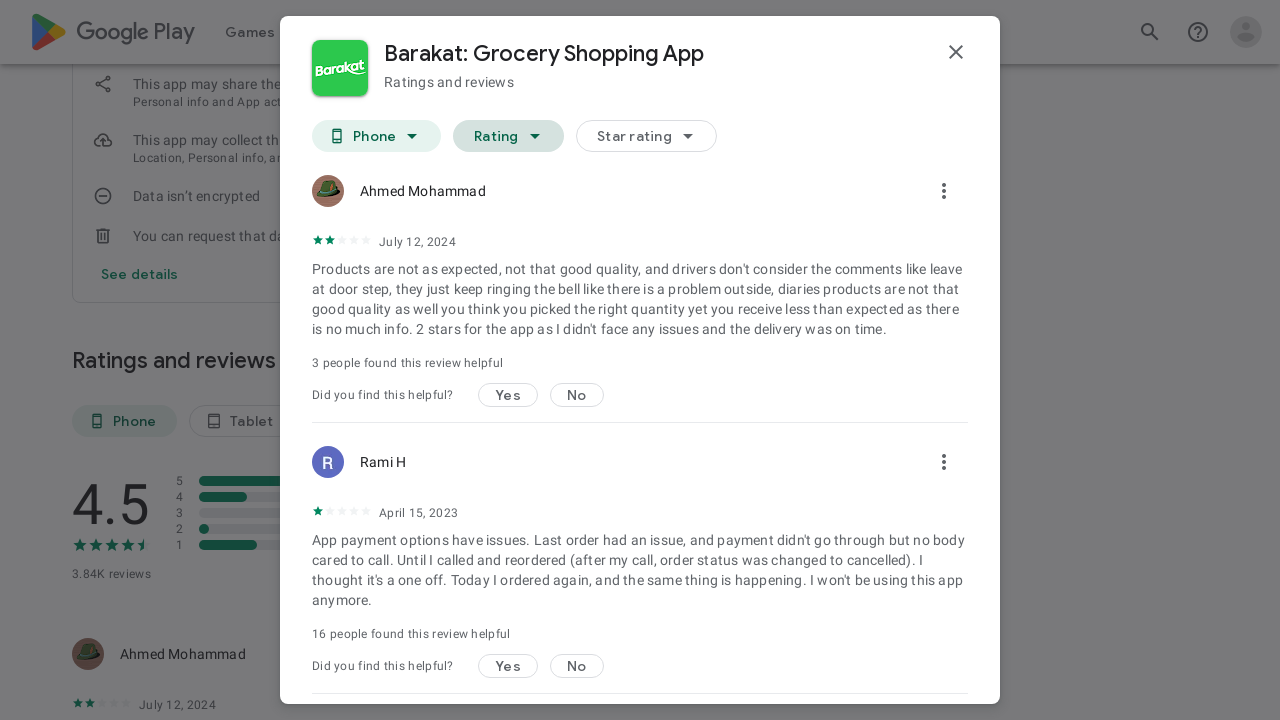

Waited 1 second before scroll iteration 1
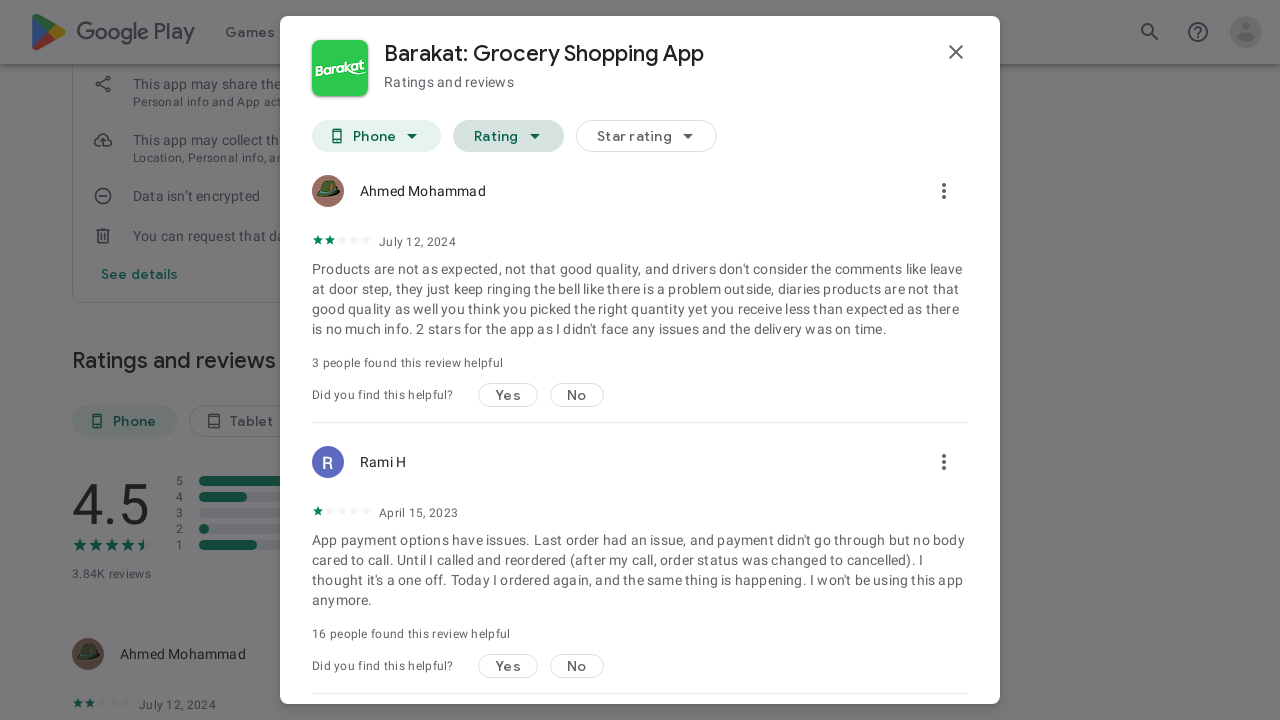

Scrolled through reviews section (iteration 1/10)
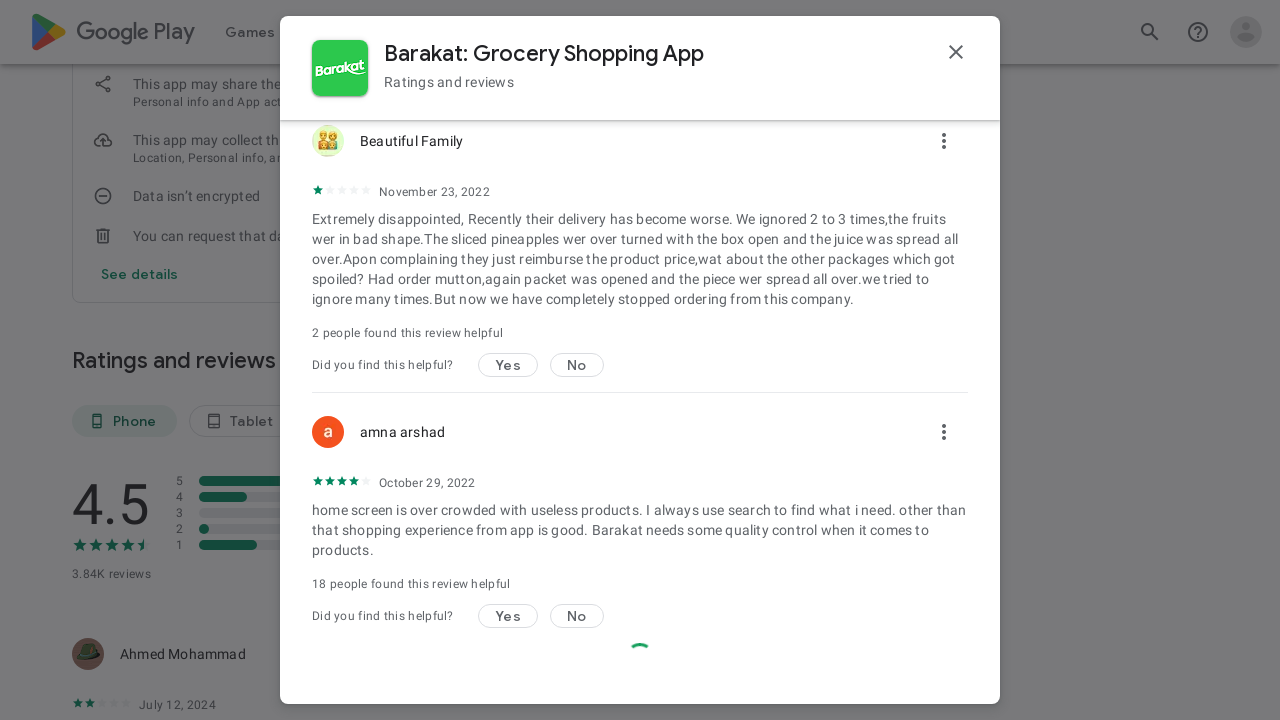

Waited 1 second before scroll iteration 2
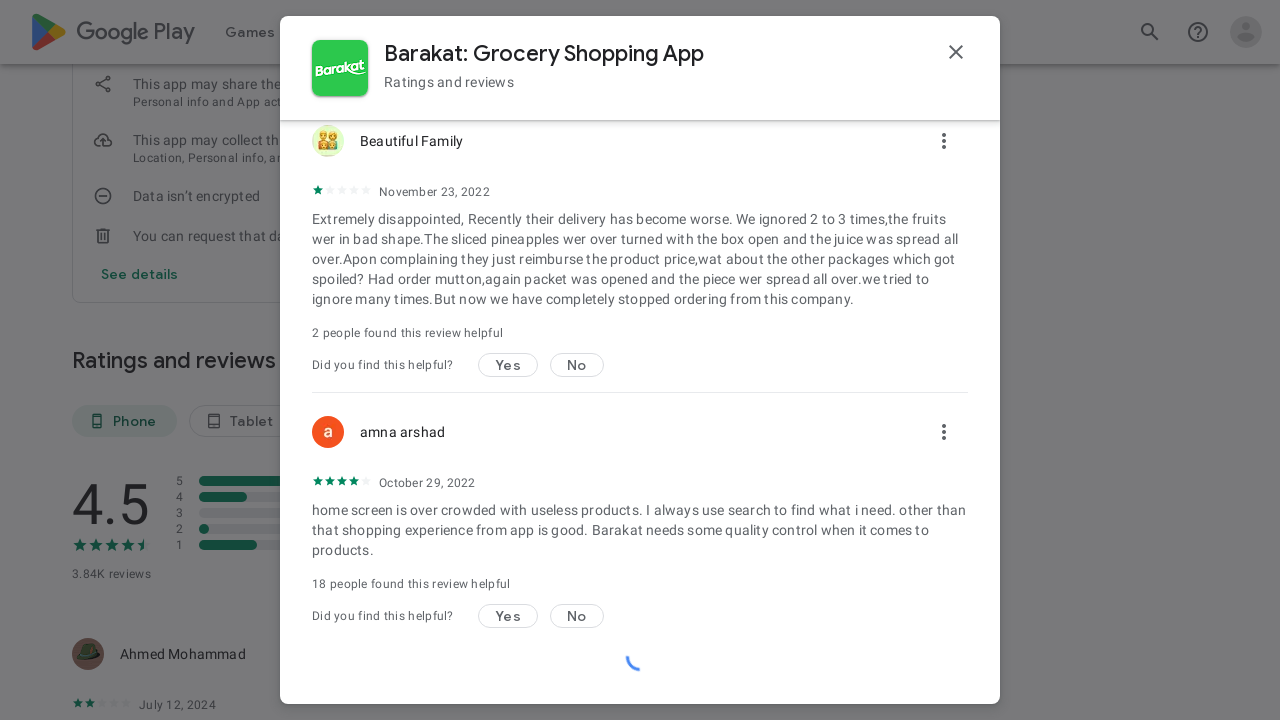

Scrolled through reviews section (iteration 2/10)
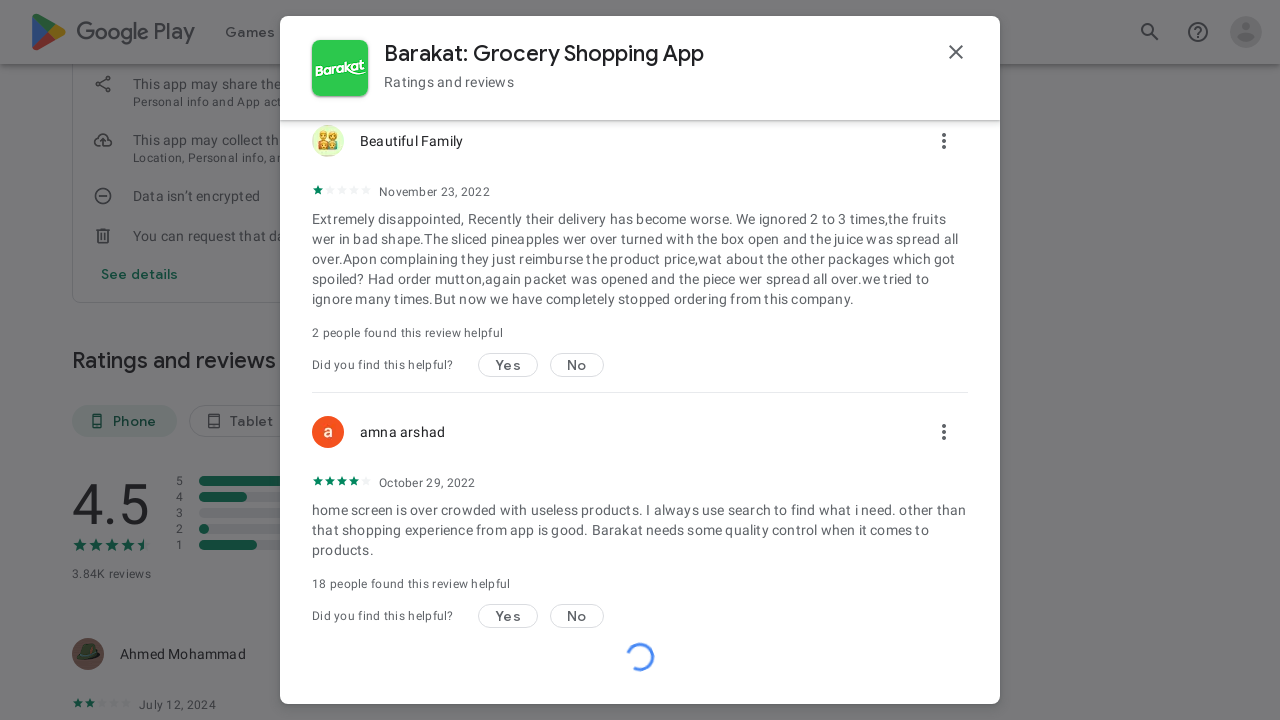

Waited 1 second before scroll iteration 3
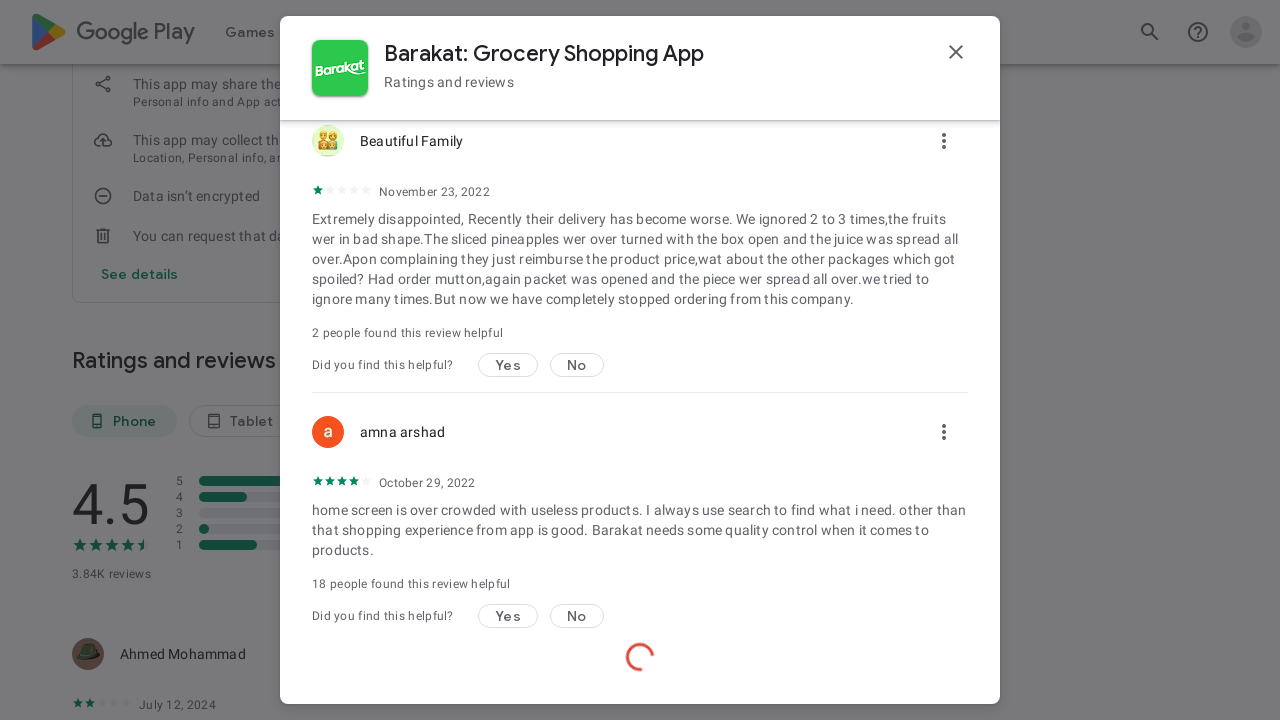

Scrolled through reviews section (iteration 3/10)
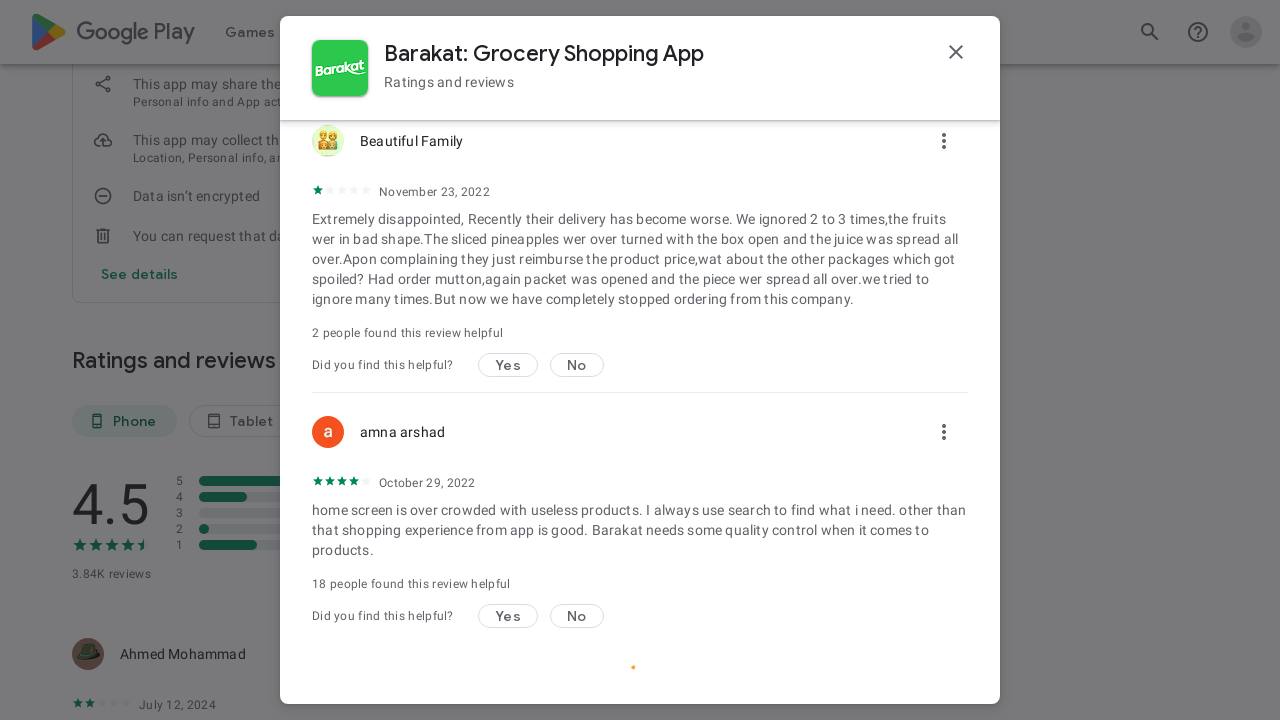

Waited 1 second before scroll iteration 4
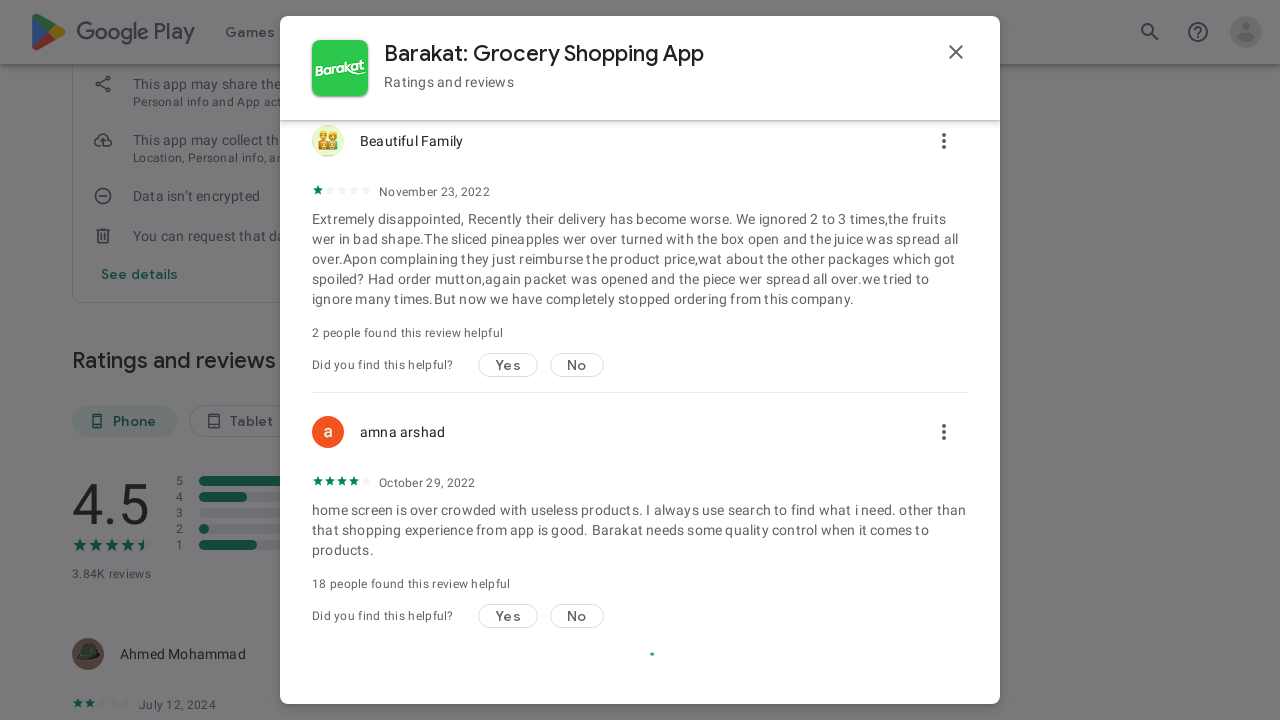

Scrolled through reviews section (iteration 4/10)
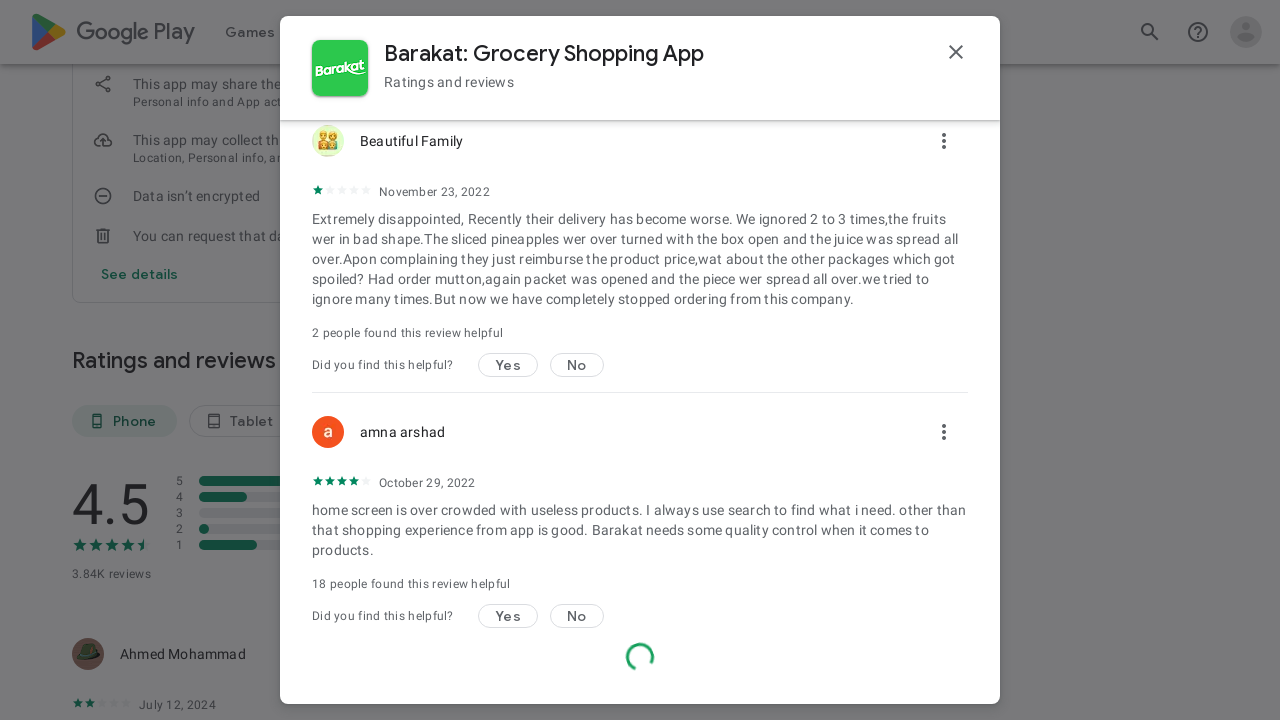

Waited 1 second before scroll iteration 5
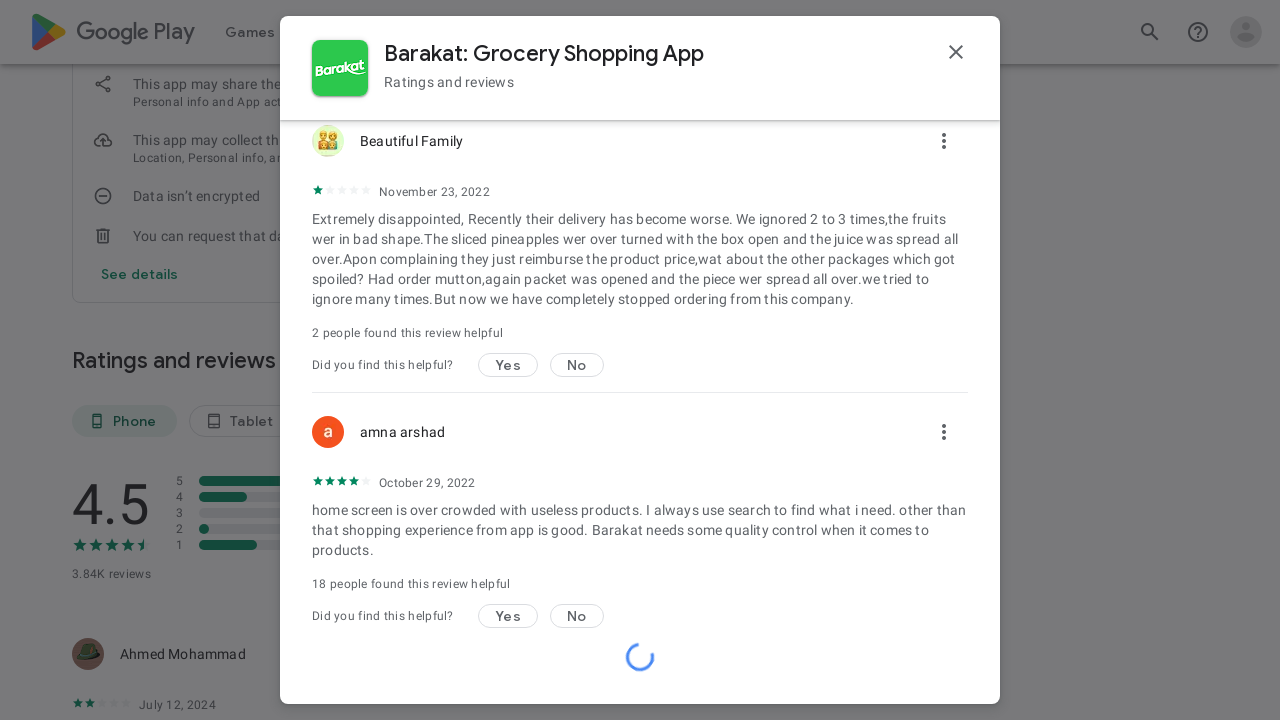

Scrolled through reviews section (iteration 5/10)
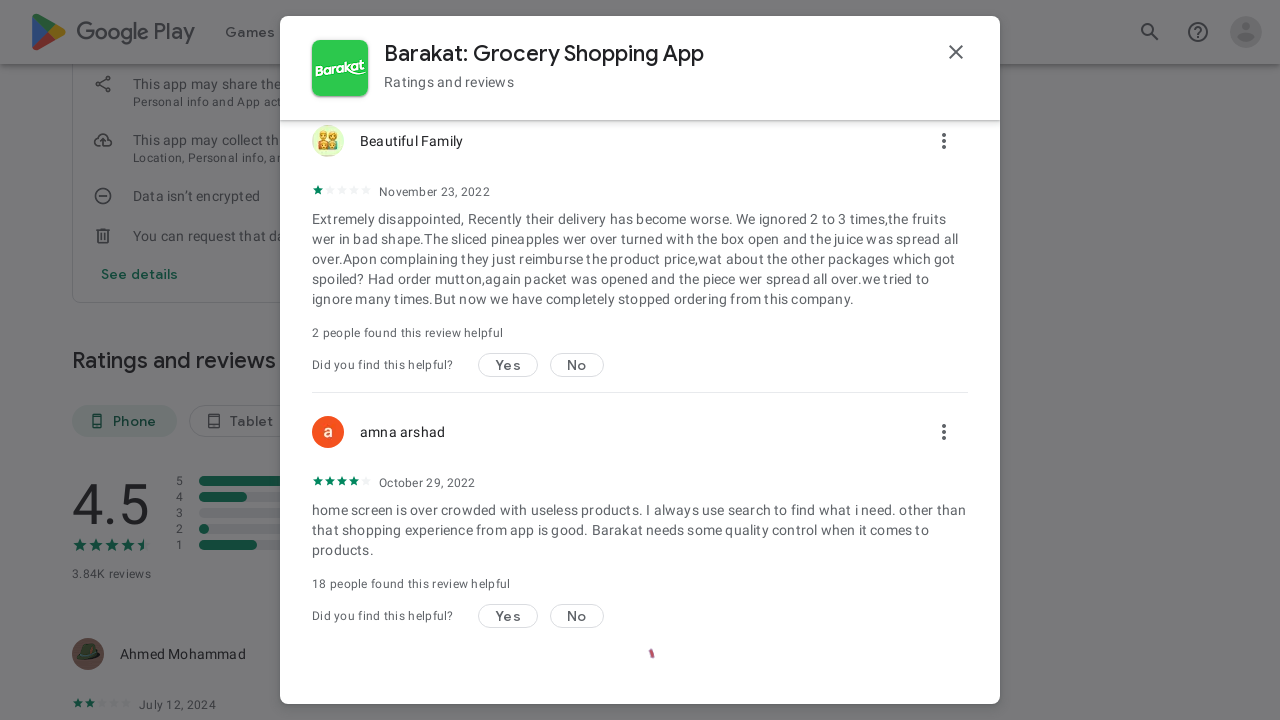

Waited 1 second before scroll iteration 6
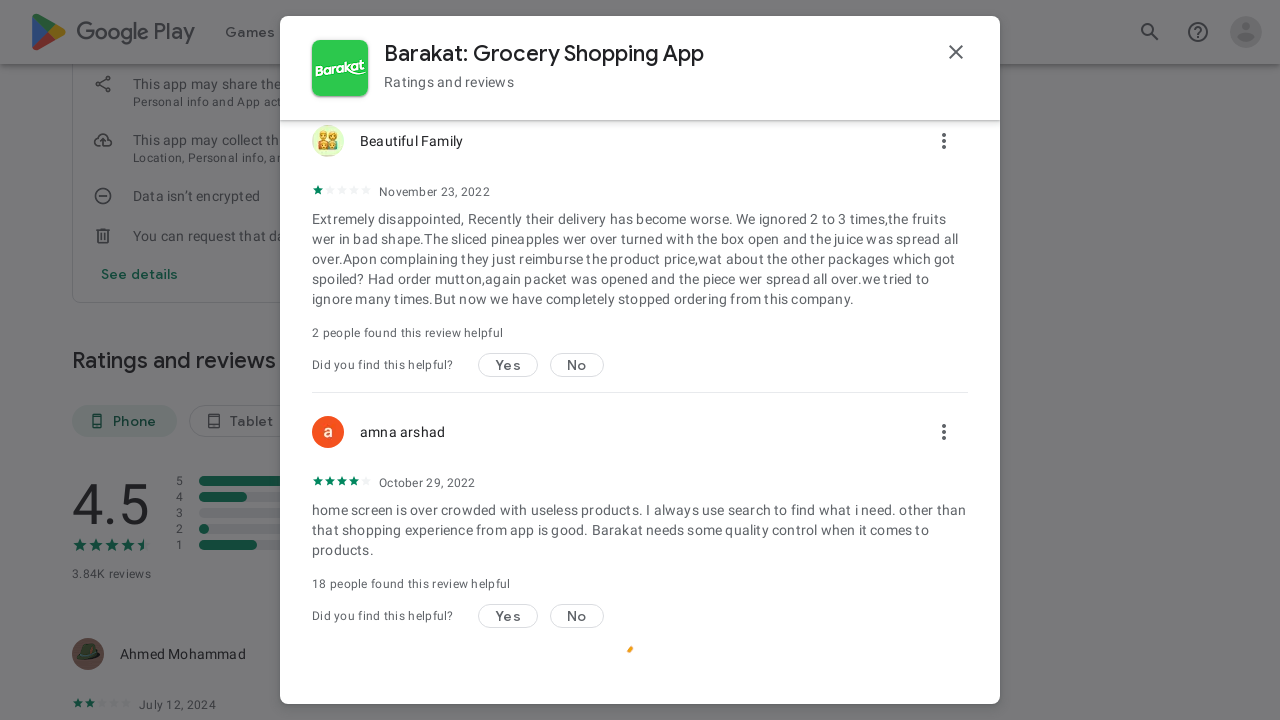

Scrolled through reviews section (iteration 6/10)
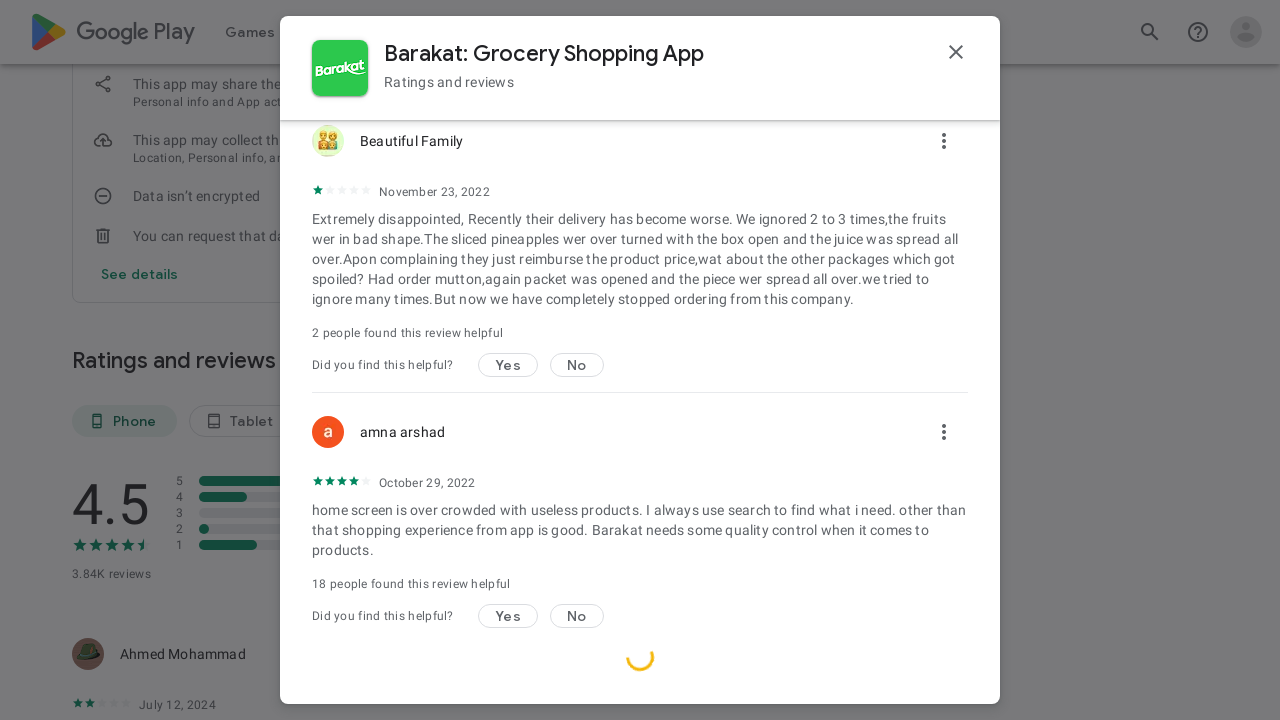

Waited 1 second before scroll iteration 7
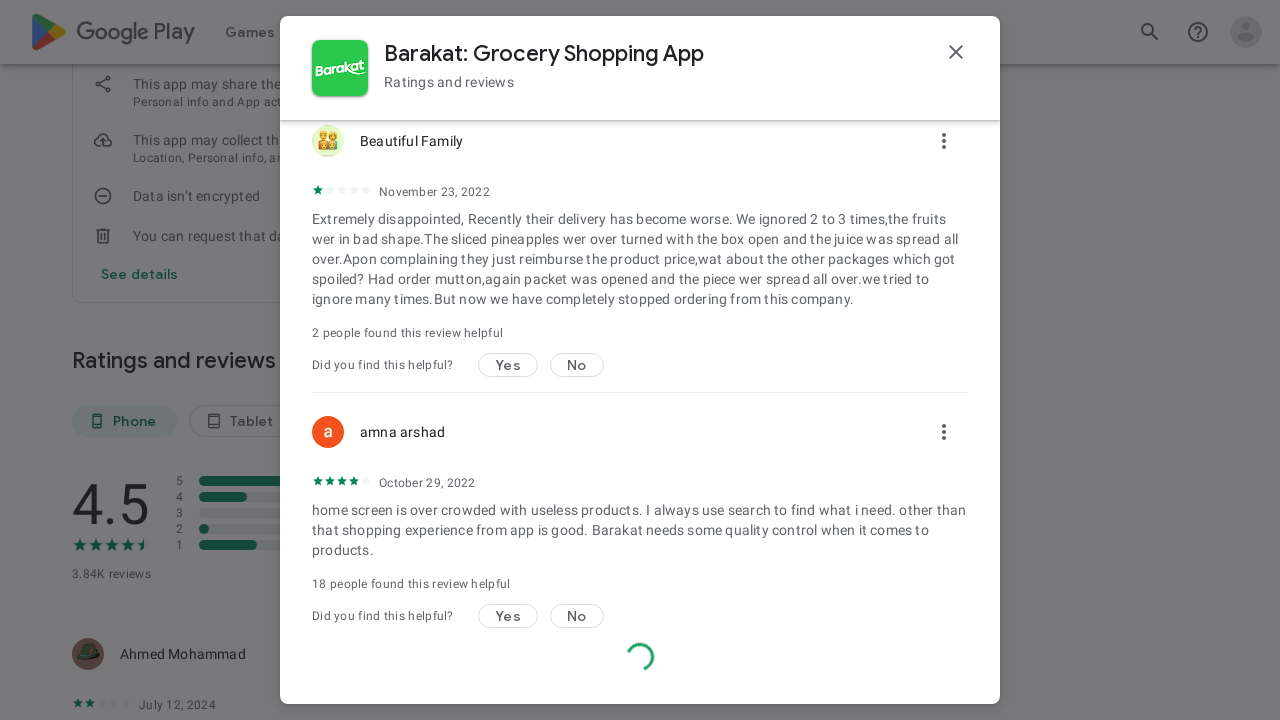

Scrolled through reviews section (iteration 7/10)
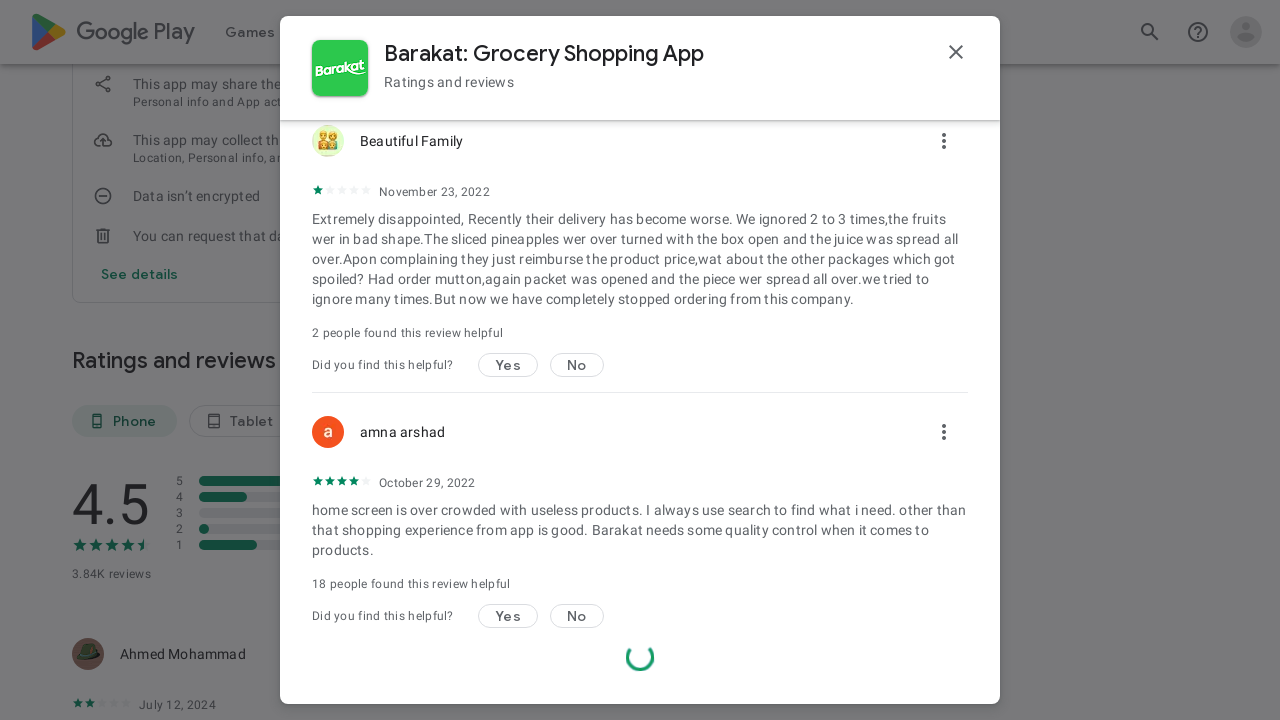

Waited 1 second before scroll iteration 8
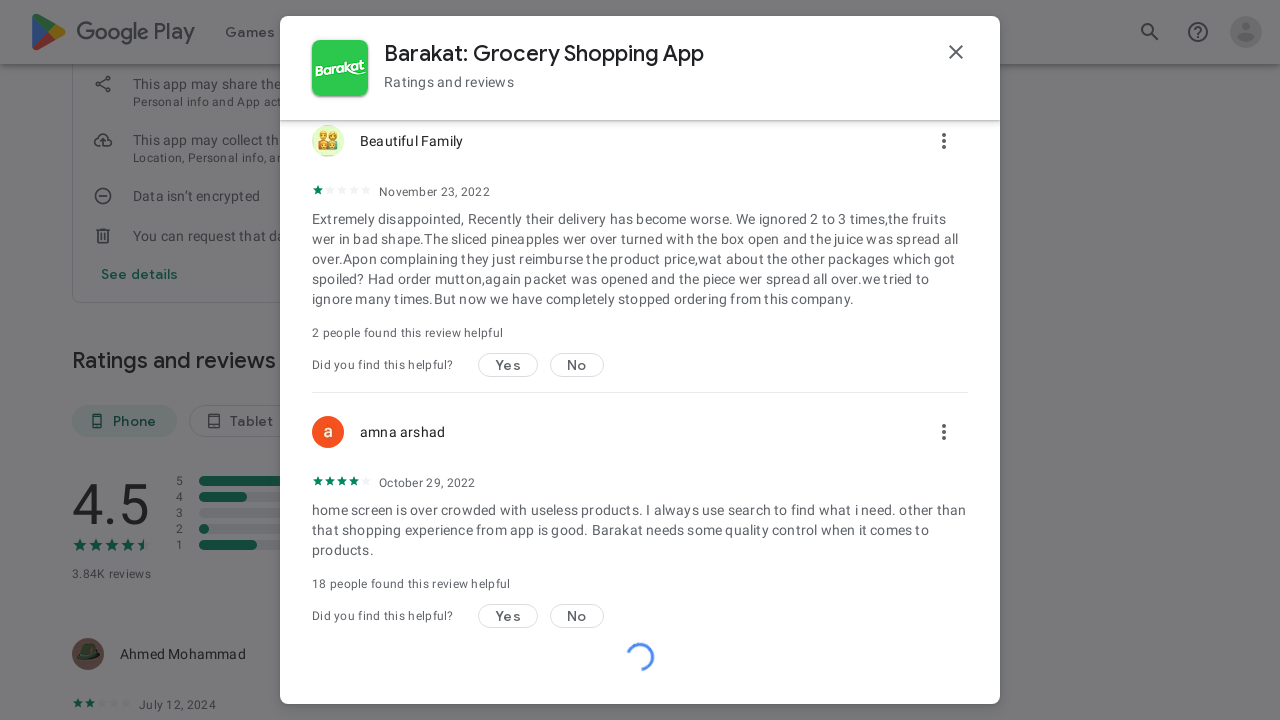

Scrolled through reviews section (iteration 8/10)
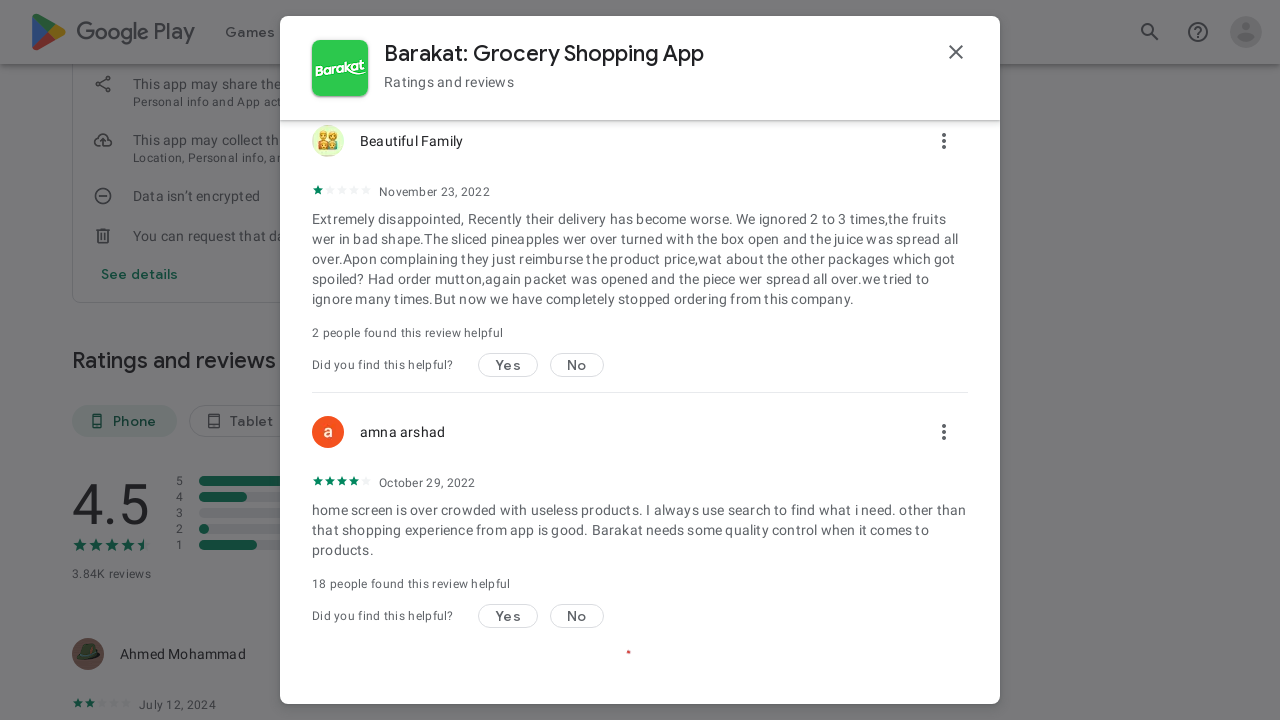

Waited 1 second before scroll iteration 9
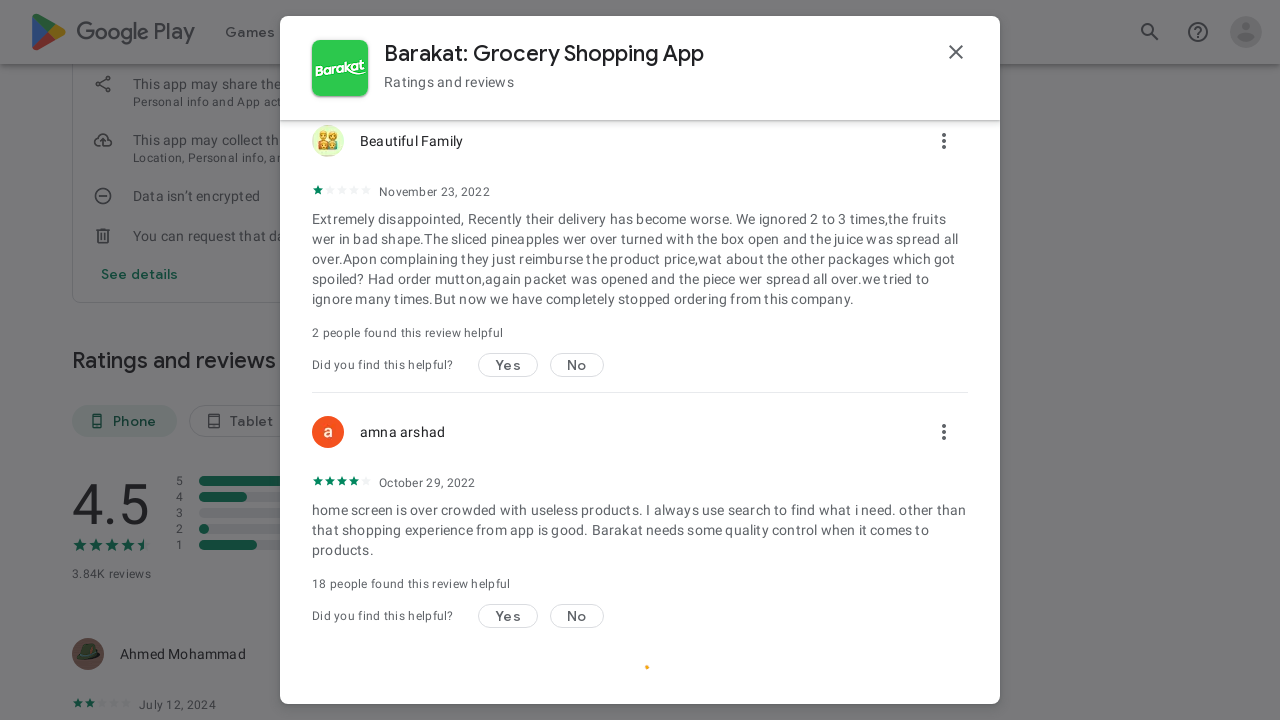

Scrolled through reviews section (iteration 9/10)
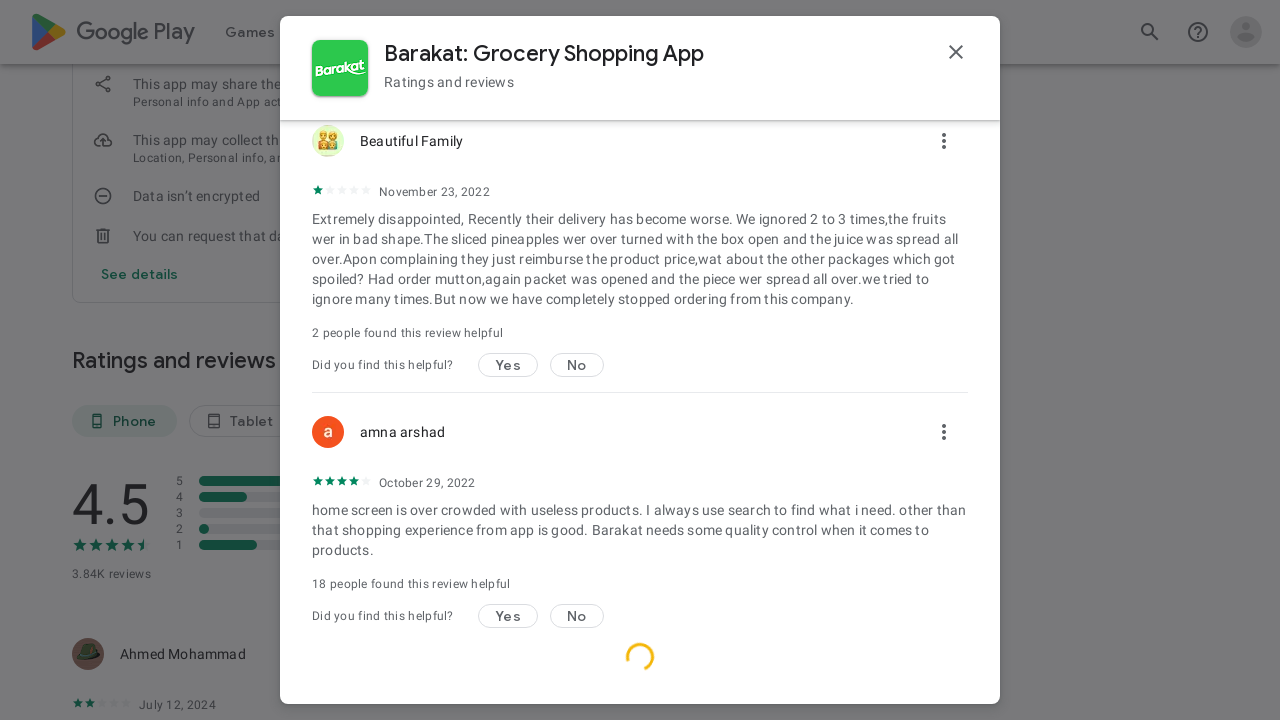

Waited 1 second before scroll iteration 10
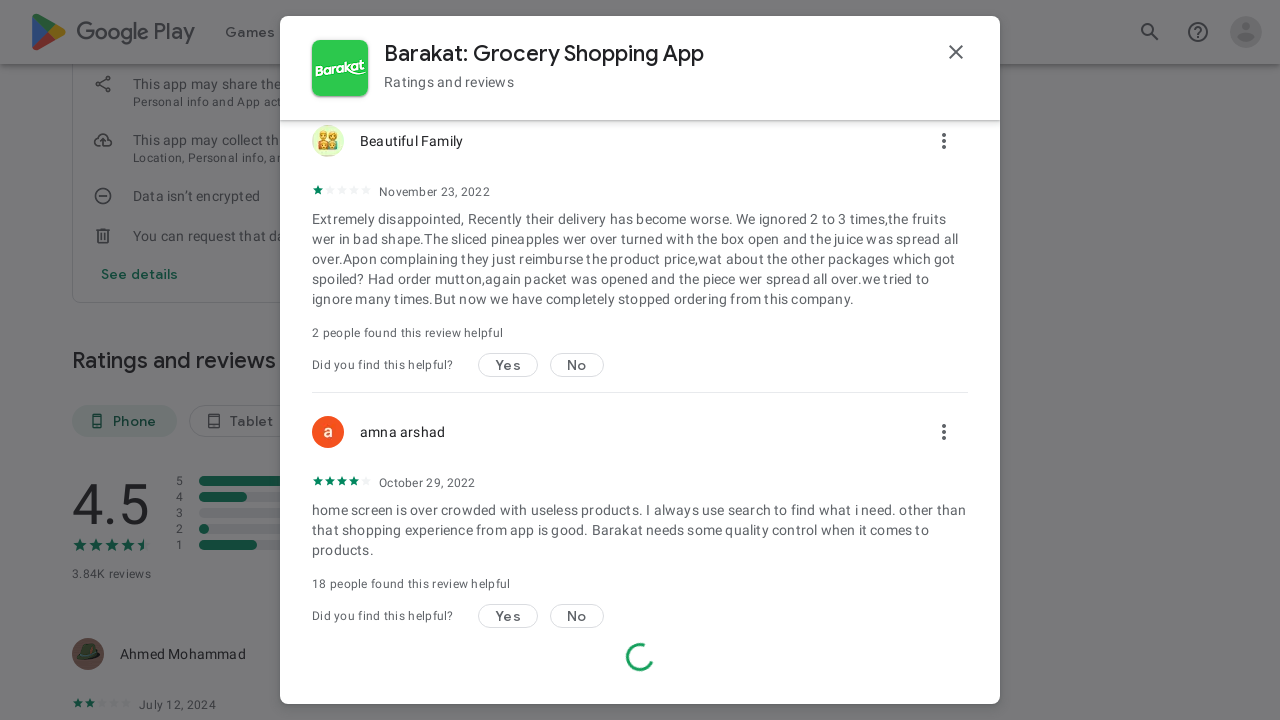

Scrolled through reviews section (iteration 10/10)
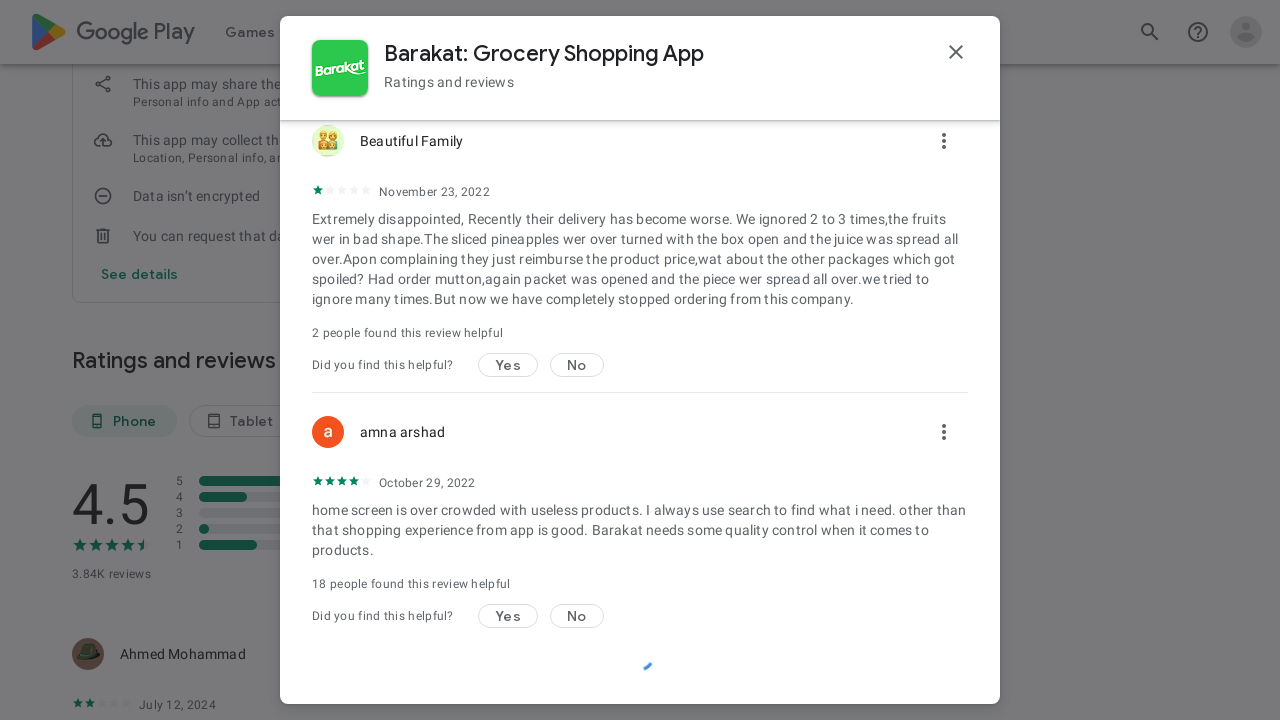

Waited for review content to be fully loaded
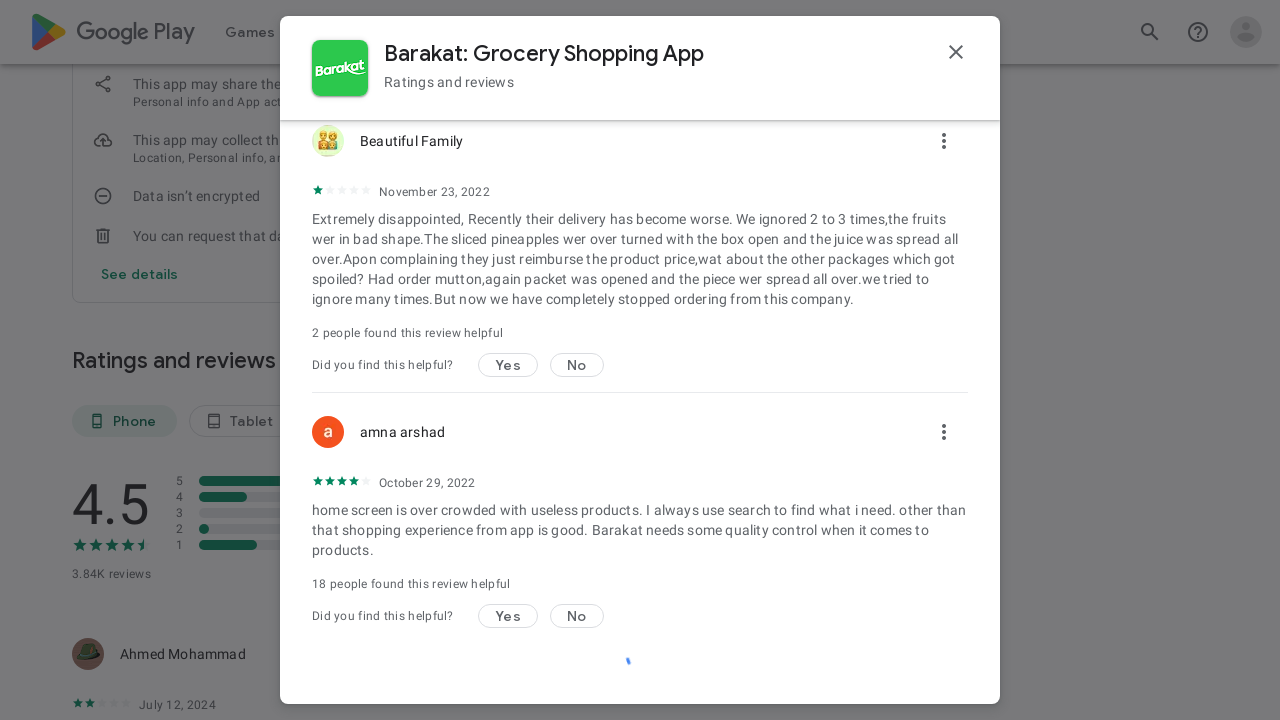

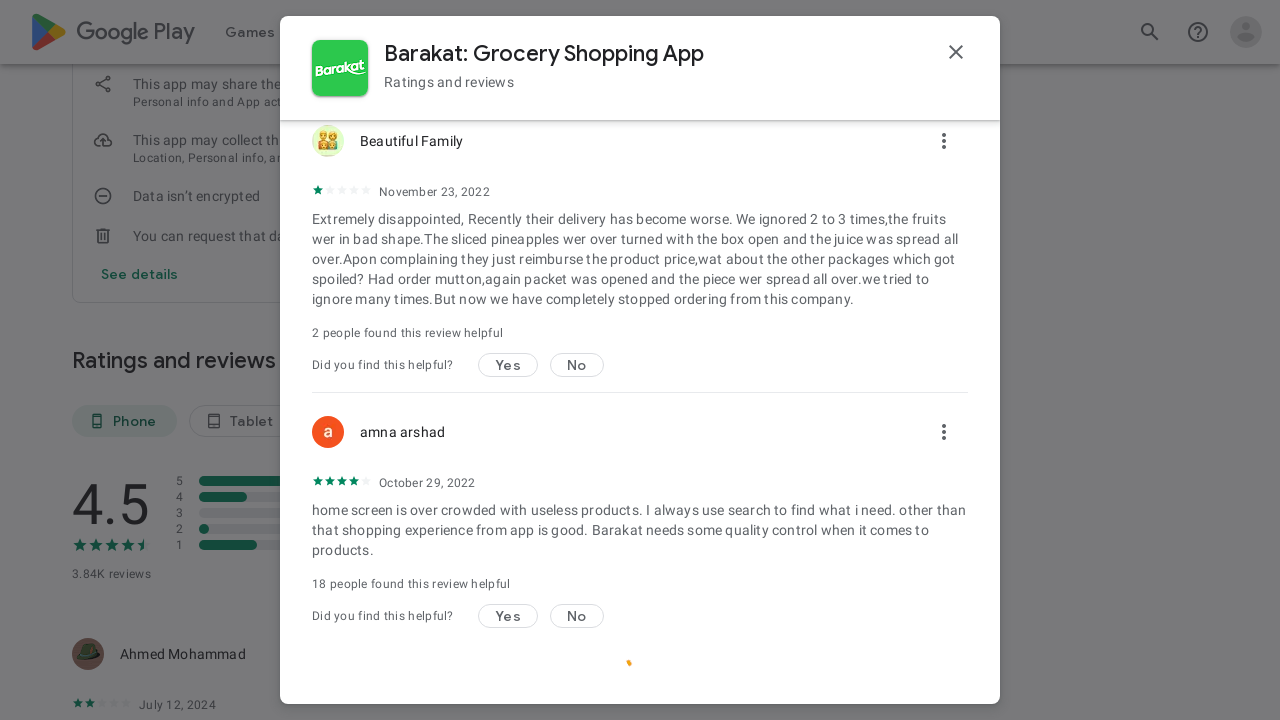